Tests handling of JavaScript alert and confirm popups by clicking alert and confirm buttons and handling the dialogs

Starting URL: https://rahulshettyacademy.com/AutomationPractice/

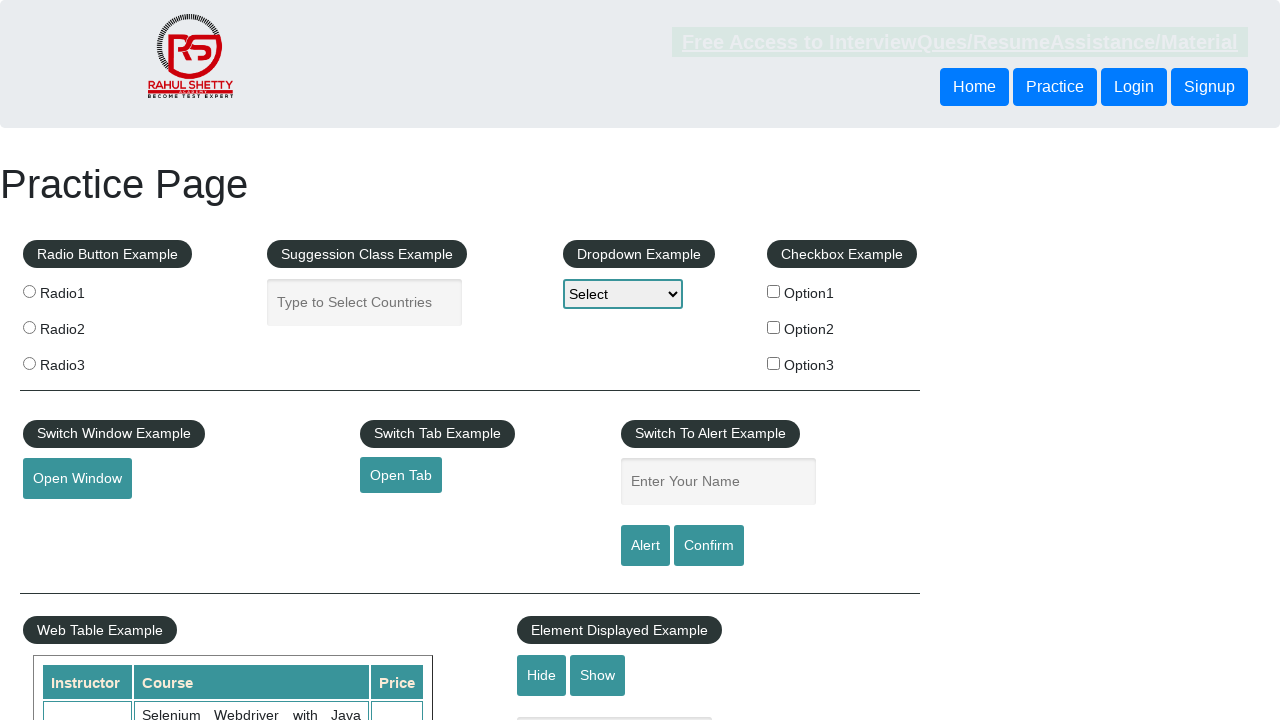

Set up dialog handler to accept alerts and dismiss confirms
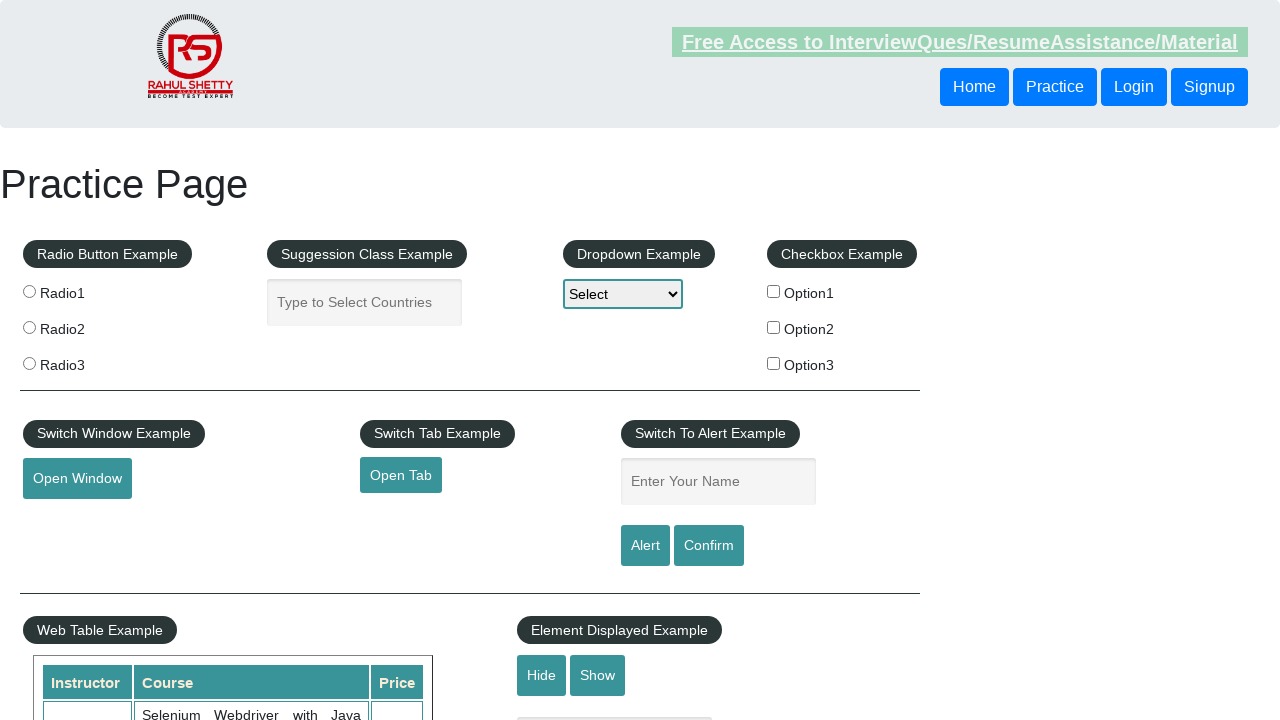

Clicked alert button to trigger JavaScript alert popup at (645, 546) on #alertbtn
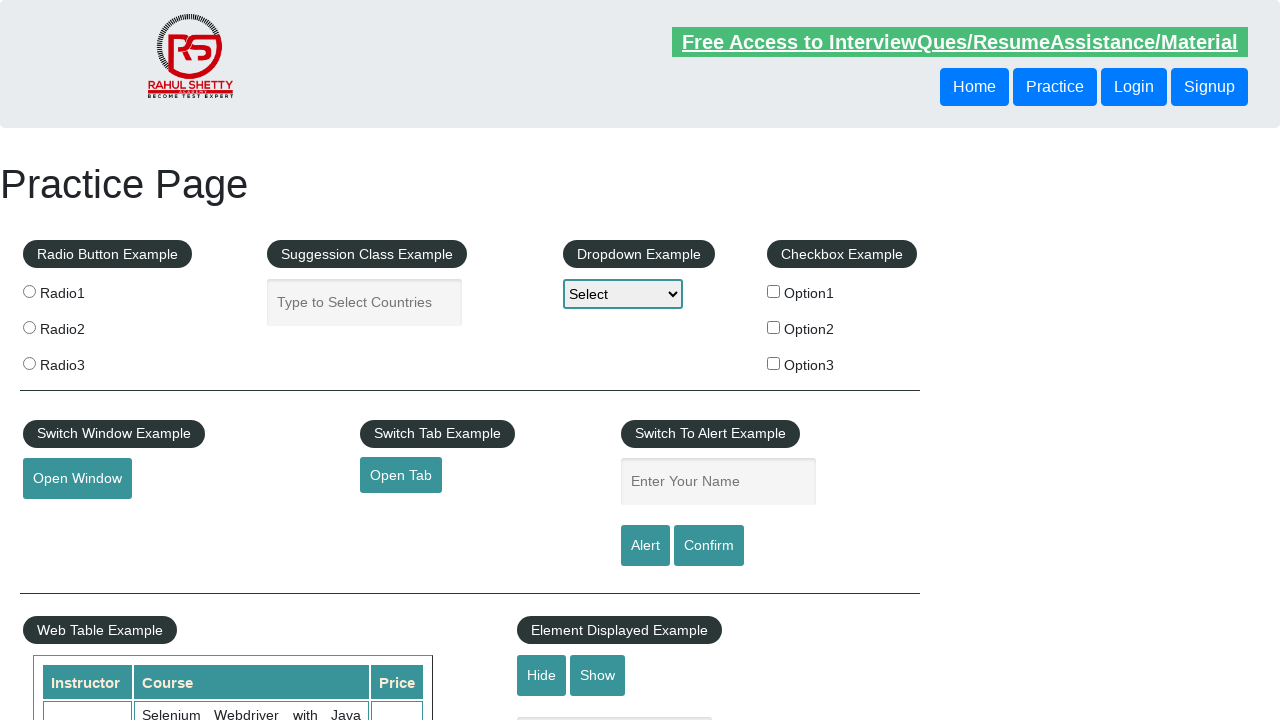

Clicked confirm button to trigger JavaScript confirm popup at (709, 546) on #confirmbtn
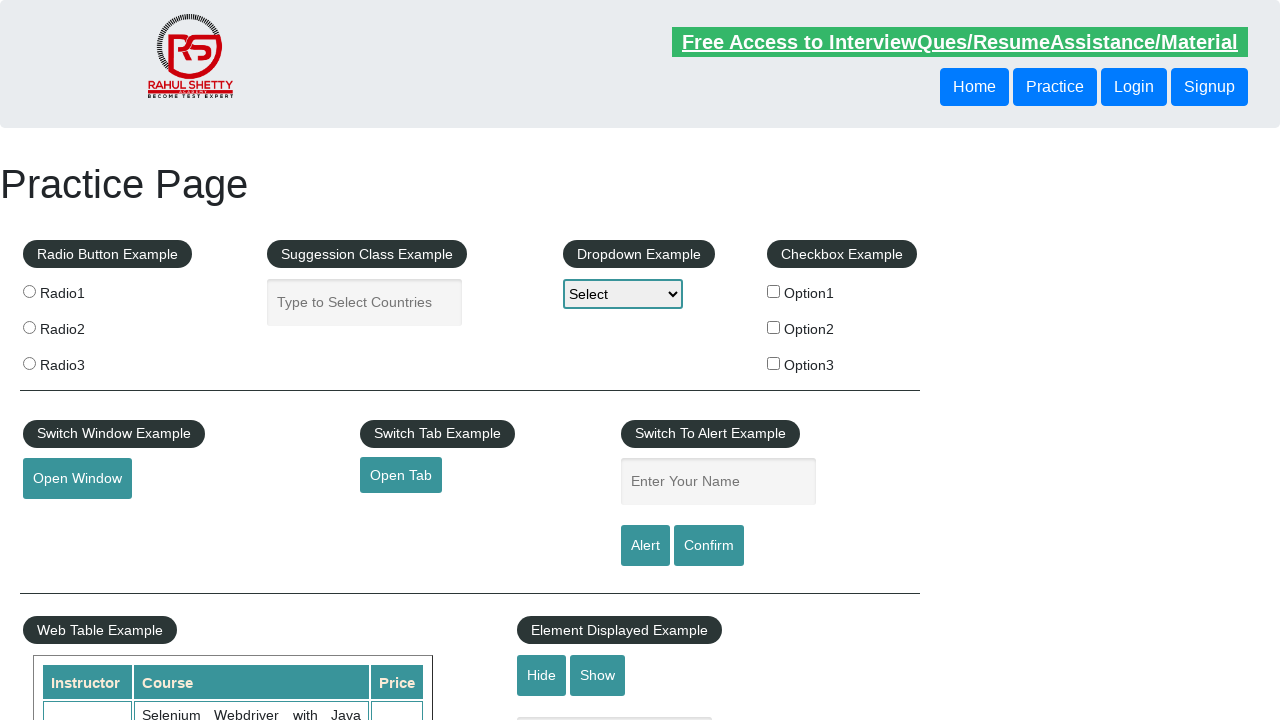

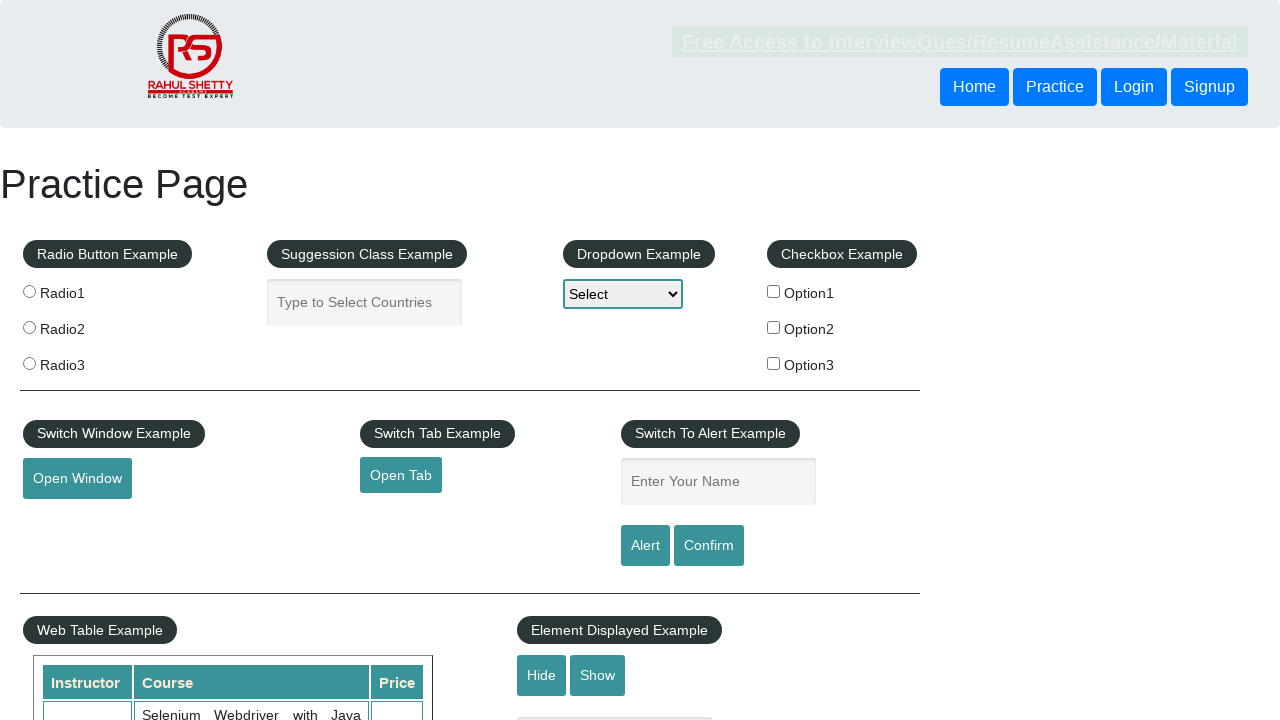